Tests transitioning between menu items by hovering on one menu, then moving to another, verifying that the first submenu hides and the second submenu appears.

Starting URL: https://osstep.github.io/action_hover

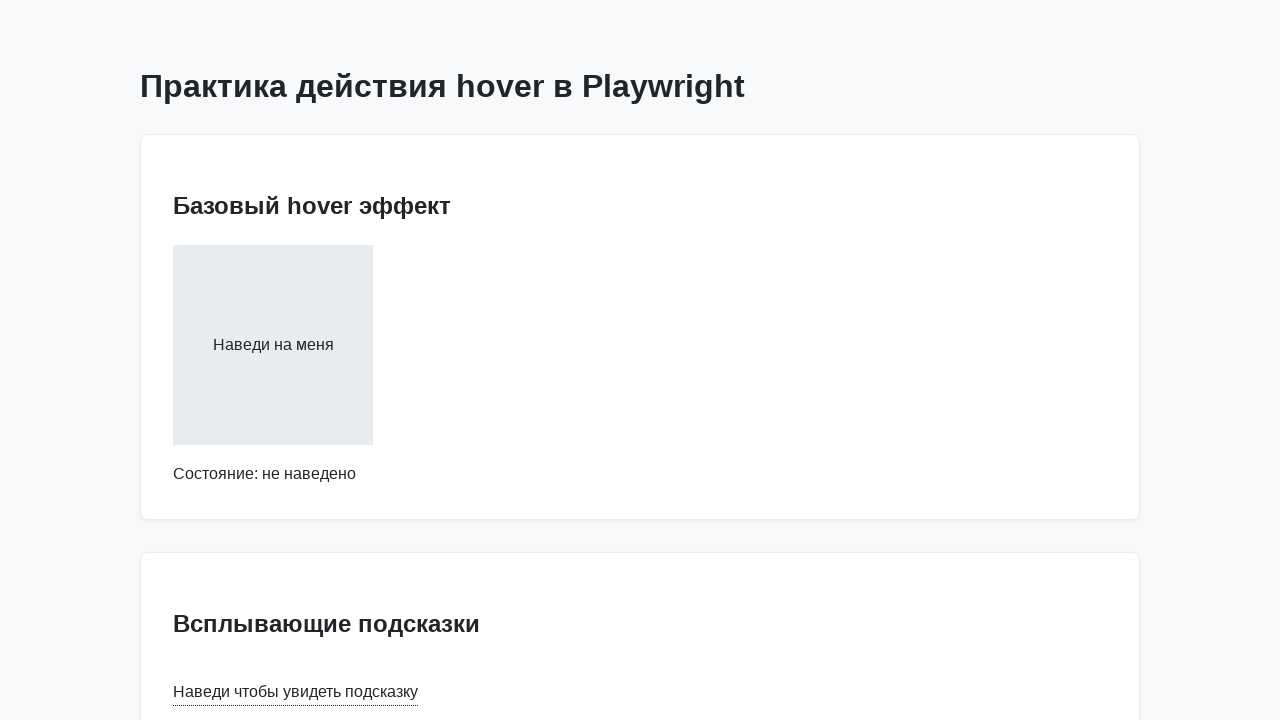

Hovered on first menu item to open its submenu at (640, 361) on internal:text="\u041c\u0435\u043d\u044e 1 \u041f\u043e\u0434\u043c\u0435\u043d\u
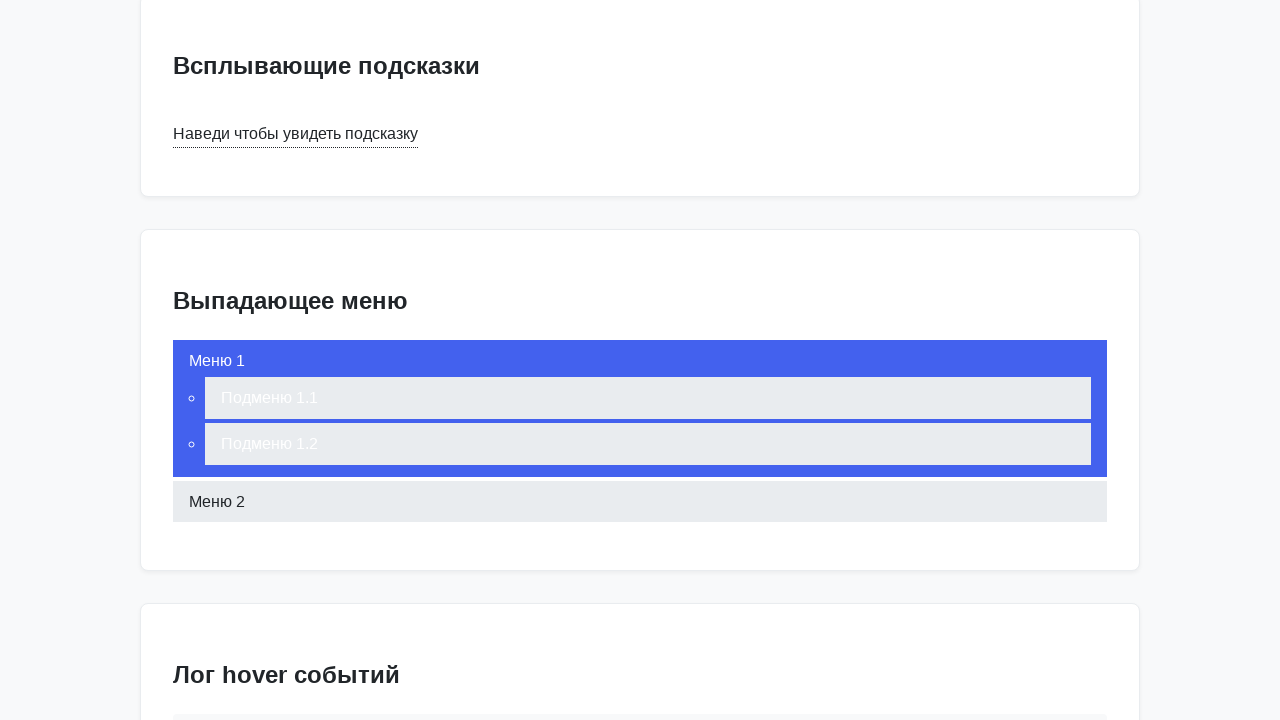

First submenu appeared and became visible
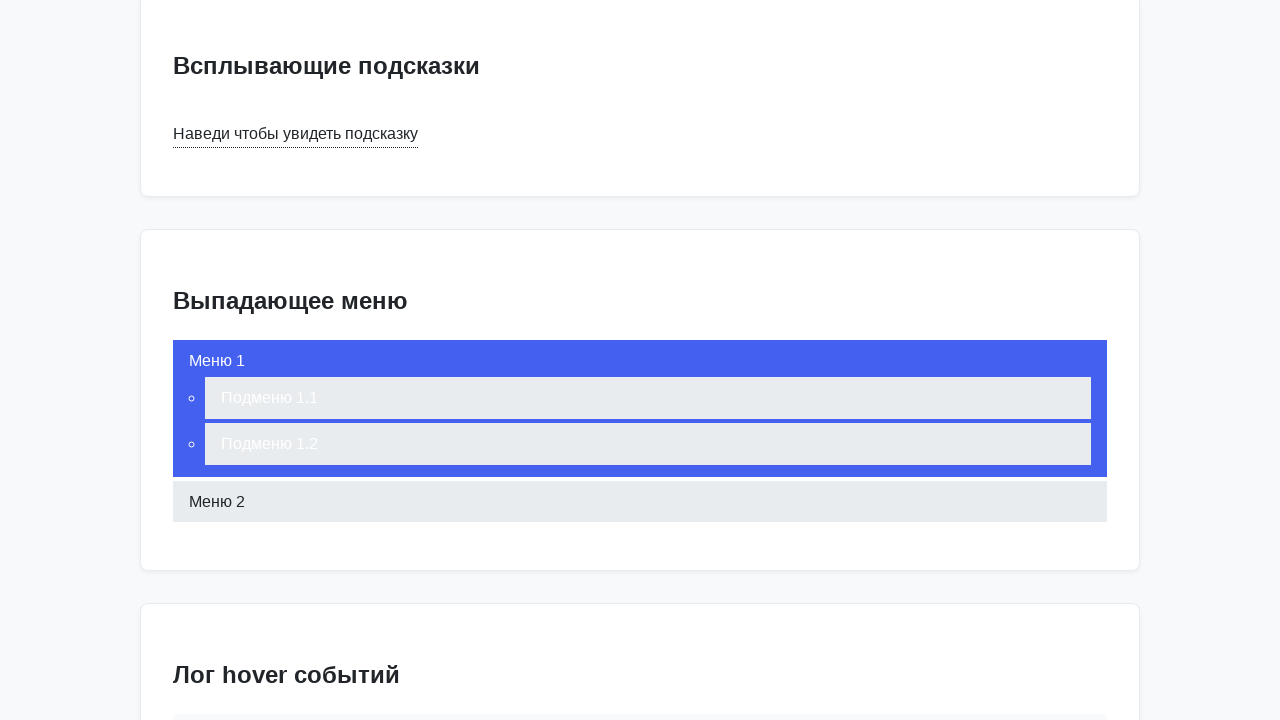

Hovered on second menu item to switch submenus at (640, 699) on internal:text="\u041c\u0435\u043d\u044e 2 \u041f\u043e\u0434\u043c\u0435\u043d\u
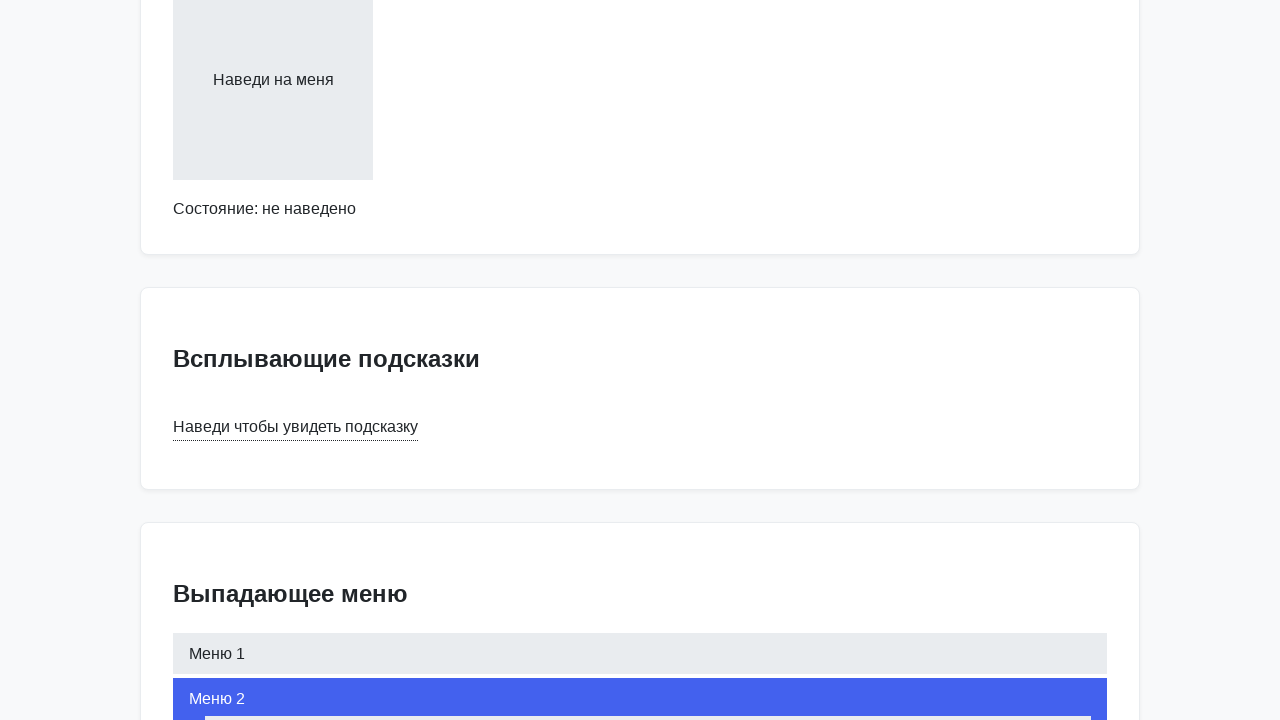

Second submenu appeared and first submenu hid
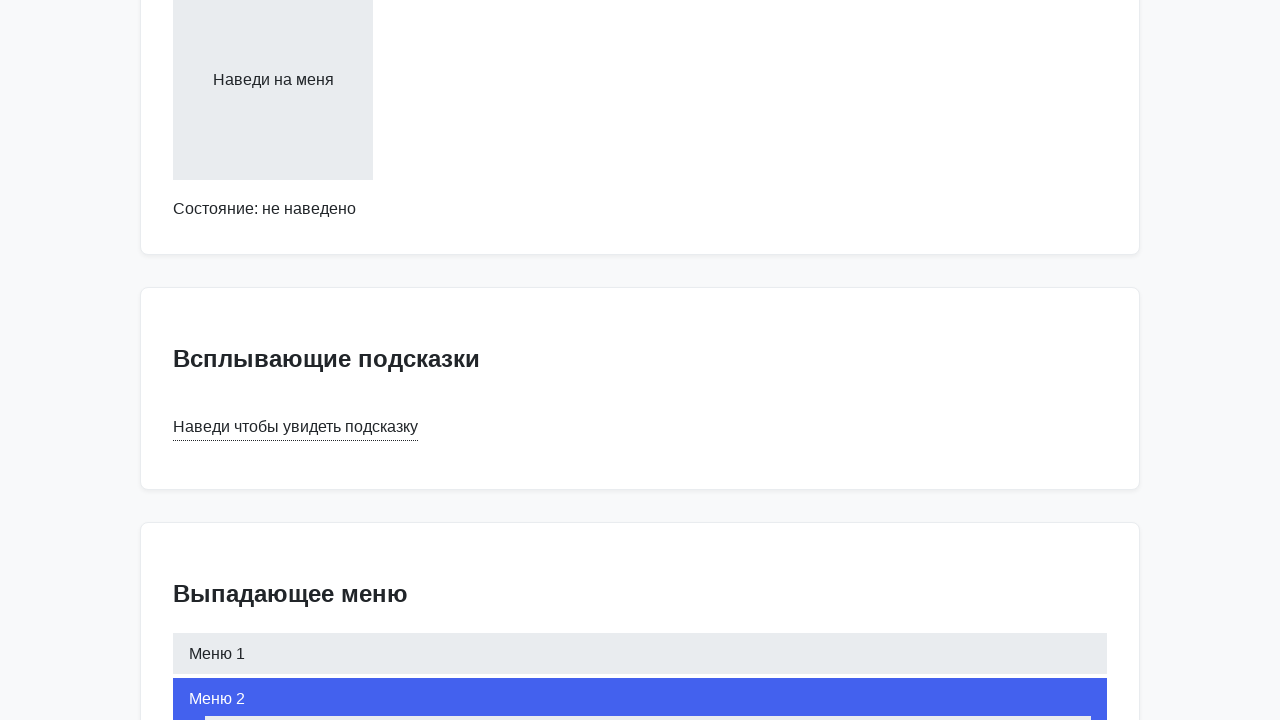

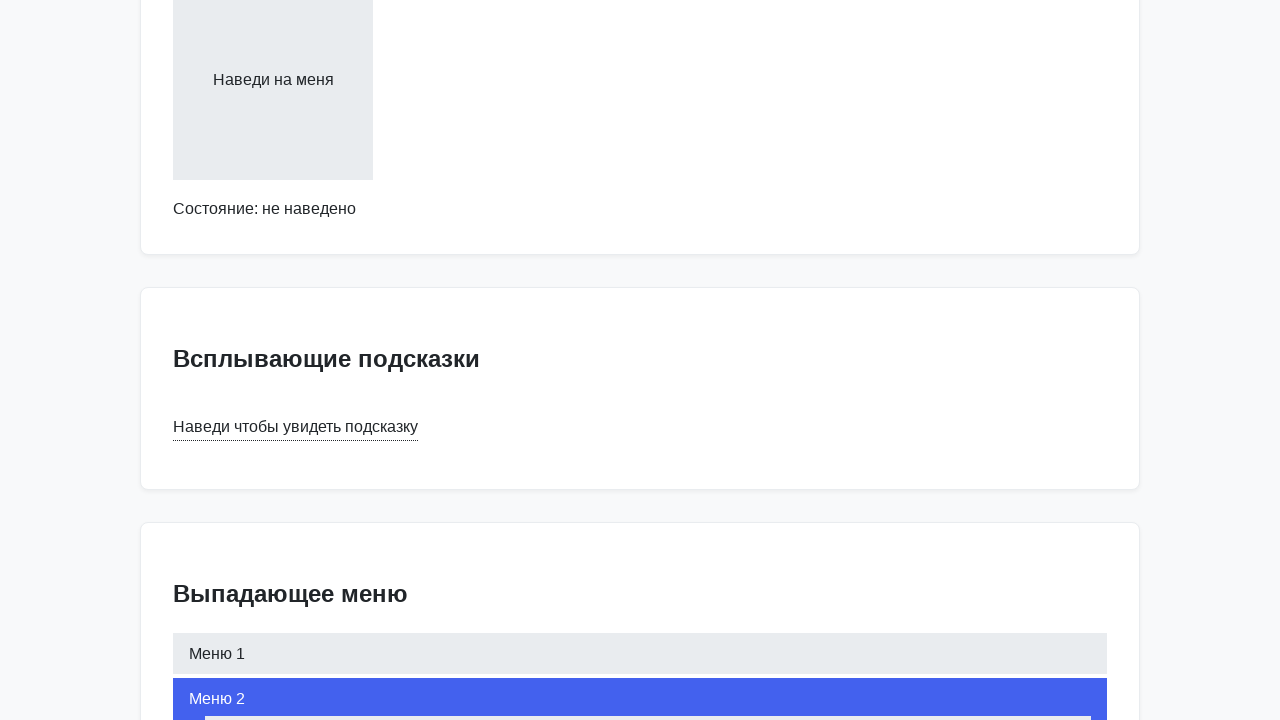